Tests the progress bar functionality by starting it, waiting a random time, and stopping it to check the duration and percentage

Starting URL: http://www.uitestingplayground.com/

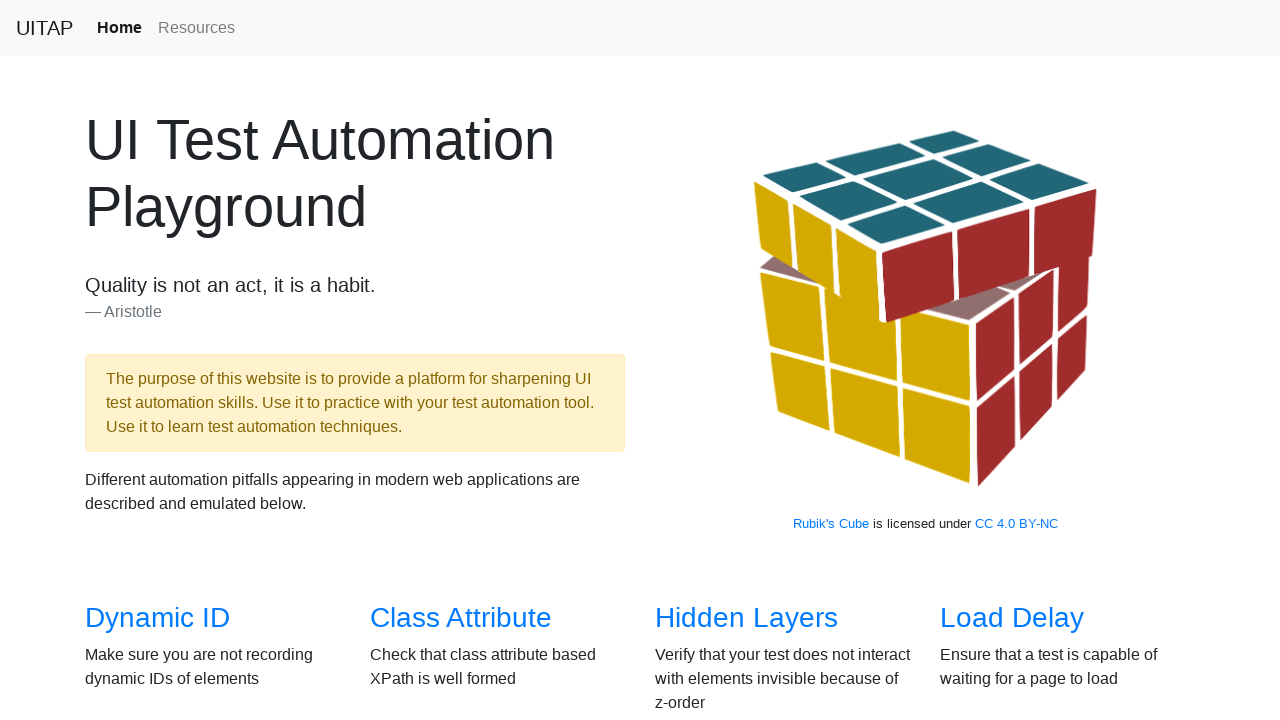

Clicked on Progress Bar link to navigate to the progress bar page at (1022, 361) on xpath=//a[@href='/progressbar']
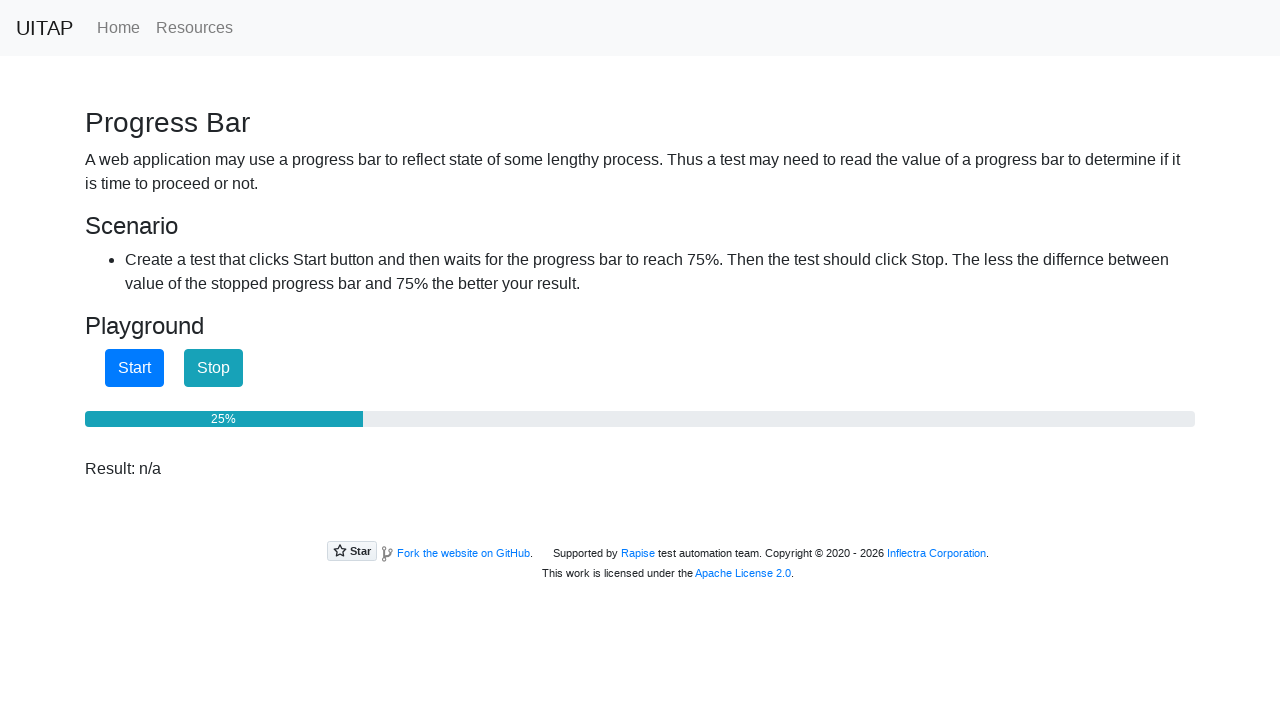

Progress Bar page loaded and heading is visible
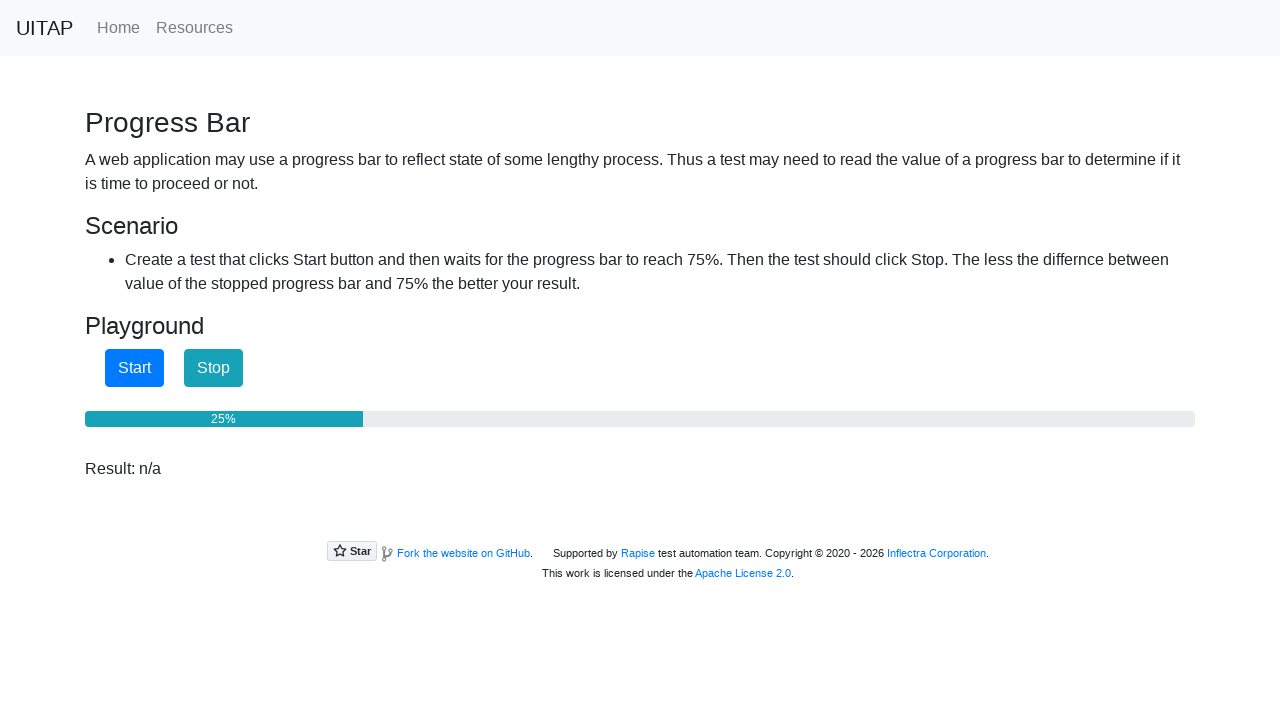

Clicked Start button to begin the progress bar at (134, 368) on #startButton
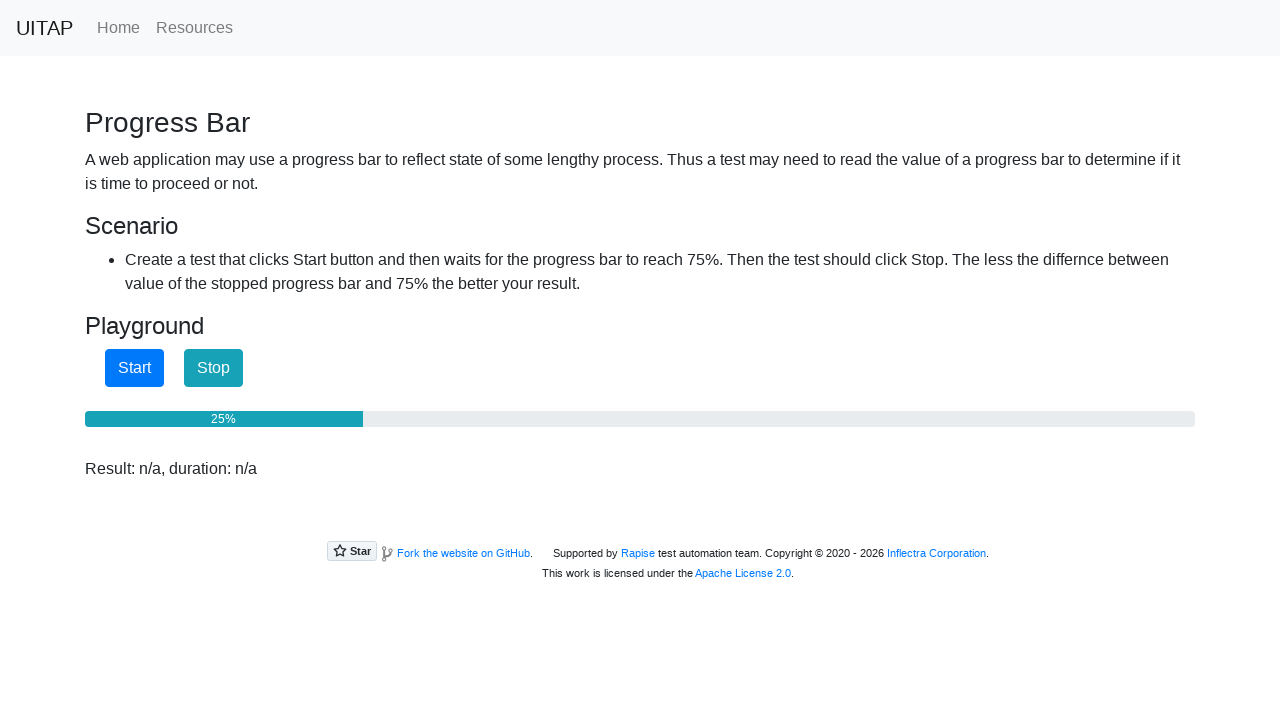

Waited 17 seconds for progress bar to advance
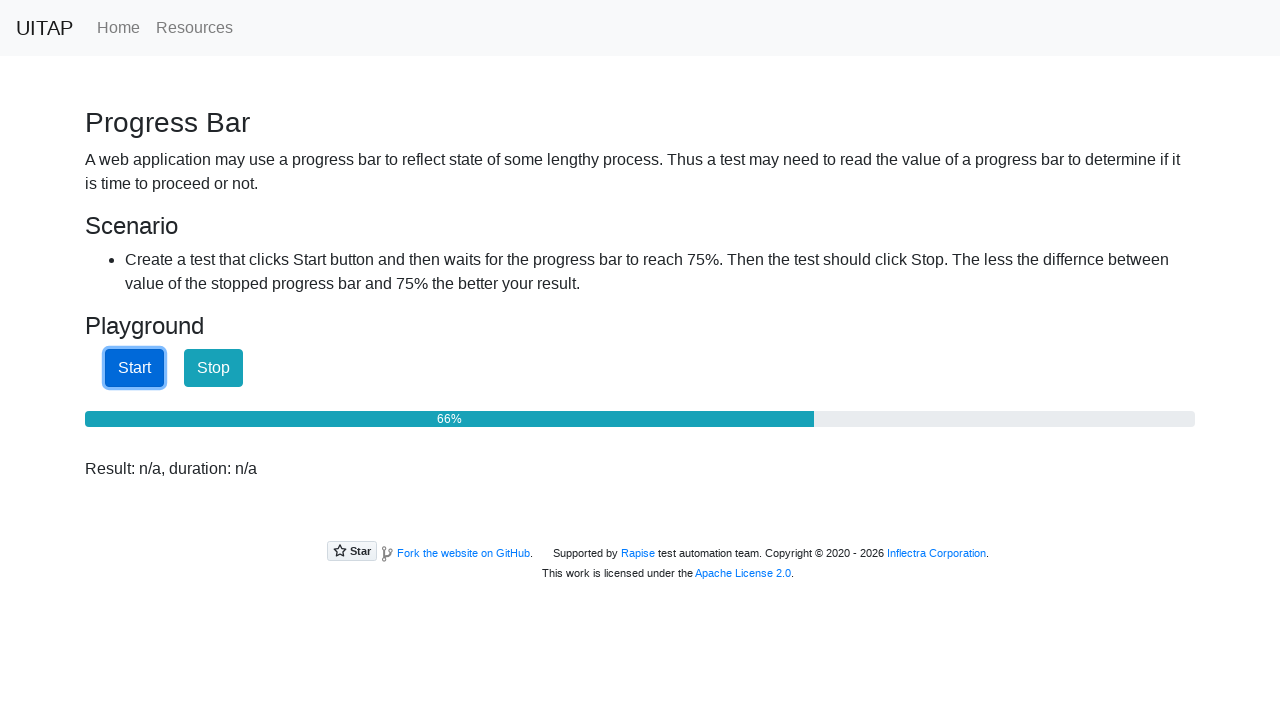

Clicked Stop button to halt the progress bar at (214, 368) on #stopButton
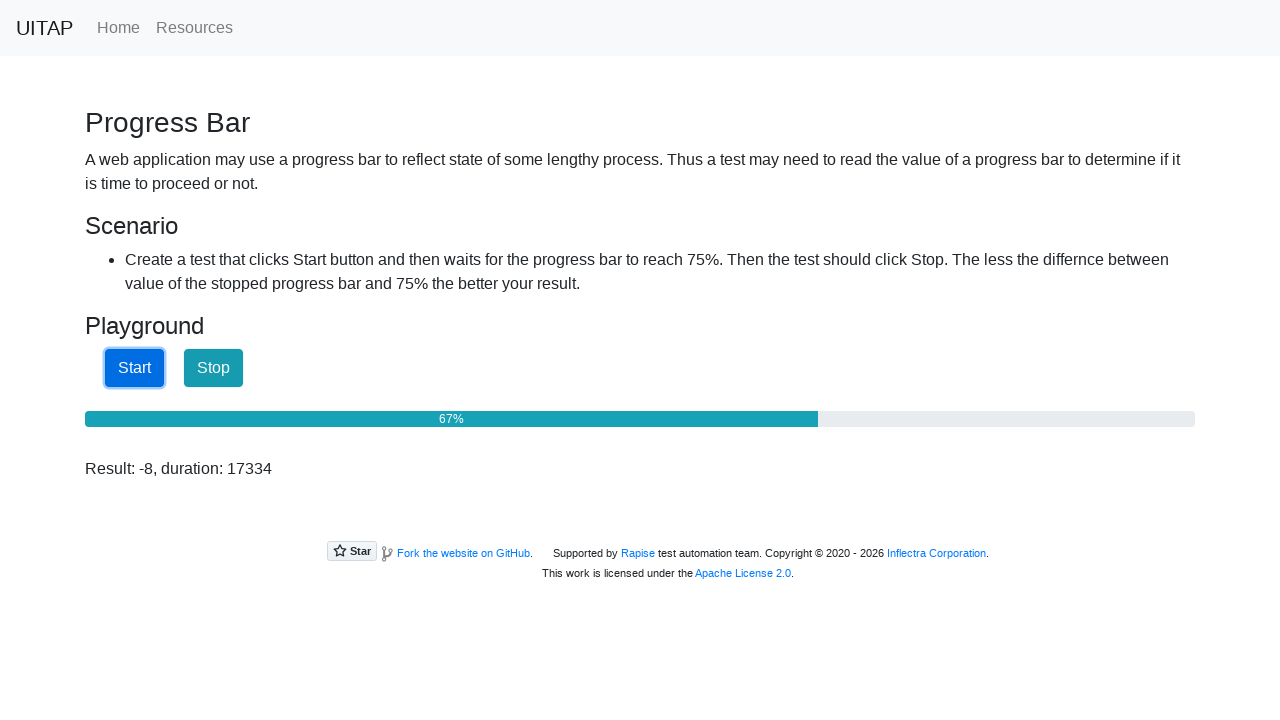

Waited for result text to appear after stopping the progress bar
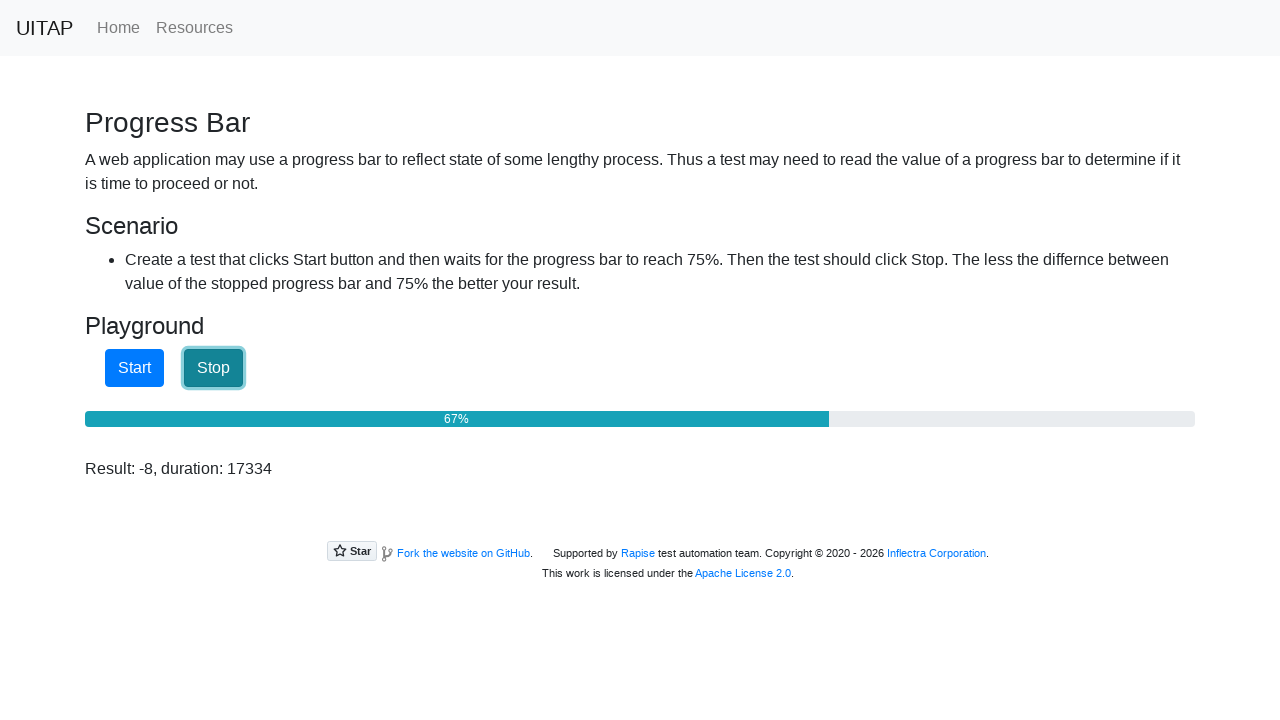

Located result element displaying the duration and percentage
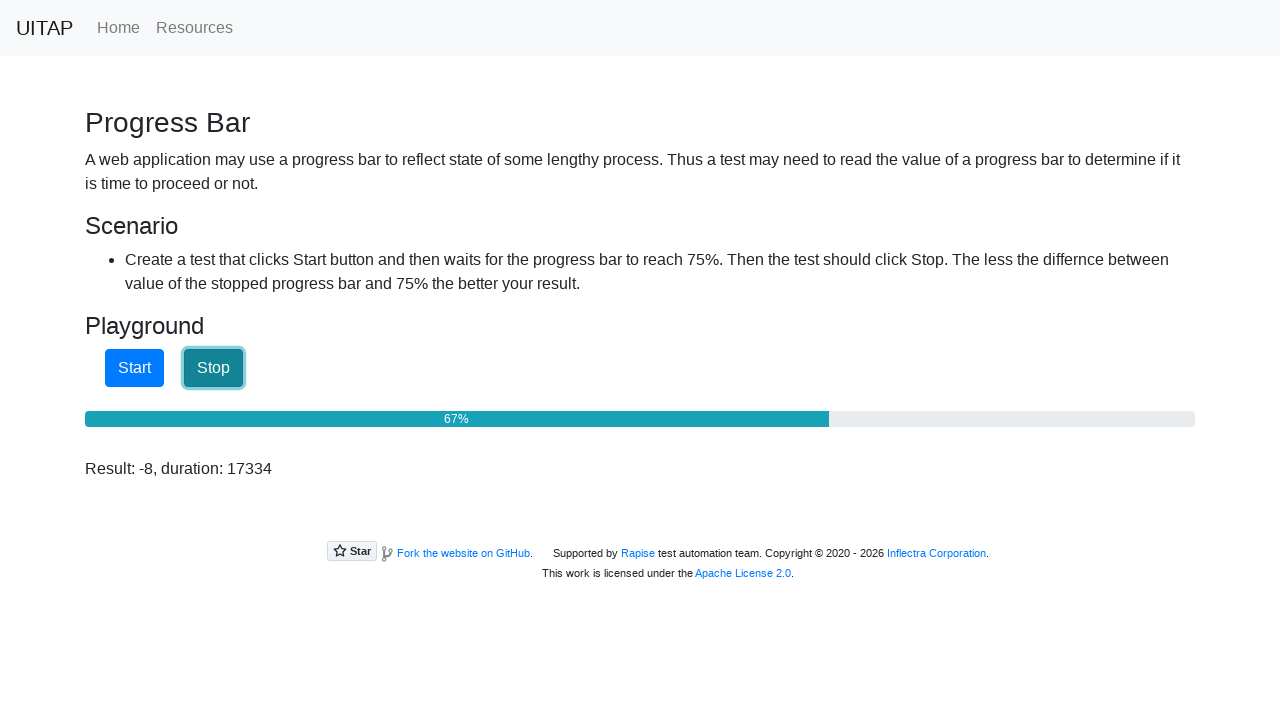

Located progress bar element to verify final state
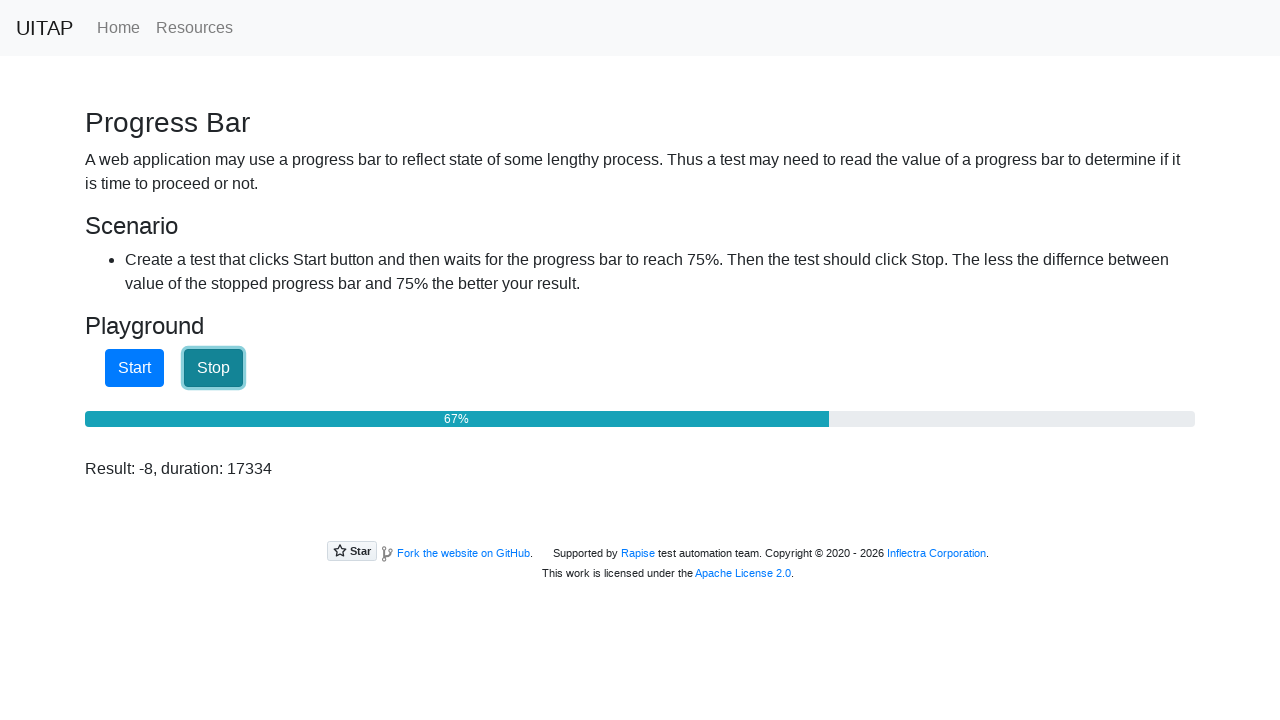

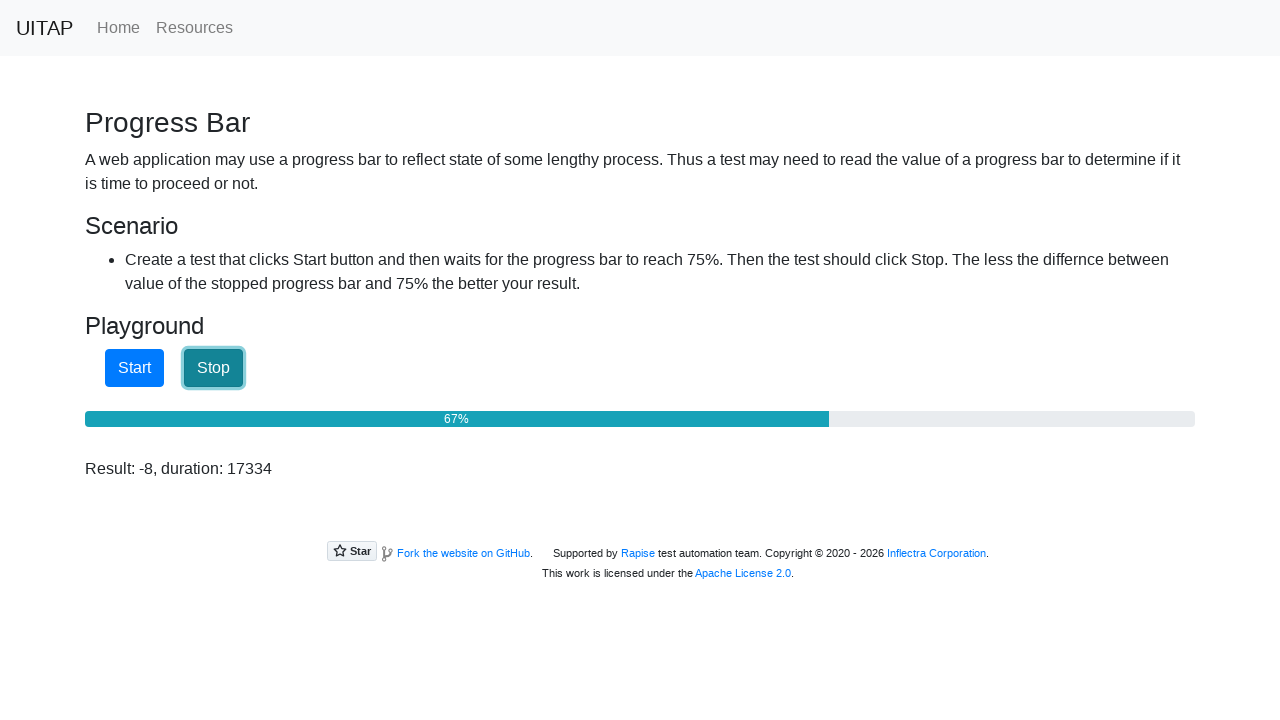